Tests A/B test opt-out functionality by visiting the page, verifying the A/B test heading, adding an opt-out cookie, refreshing, and verifying the page shows "No A/B Test".

Starting URL: http://the-internet.herokuapp.com/abtest

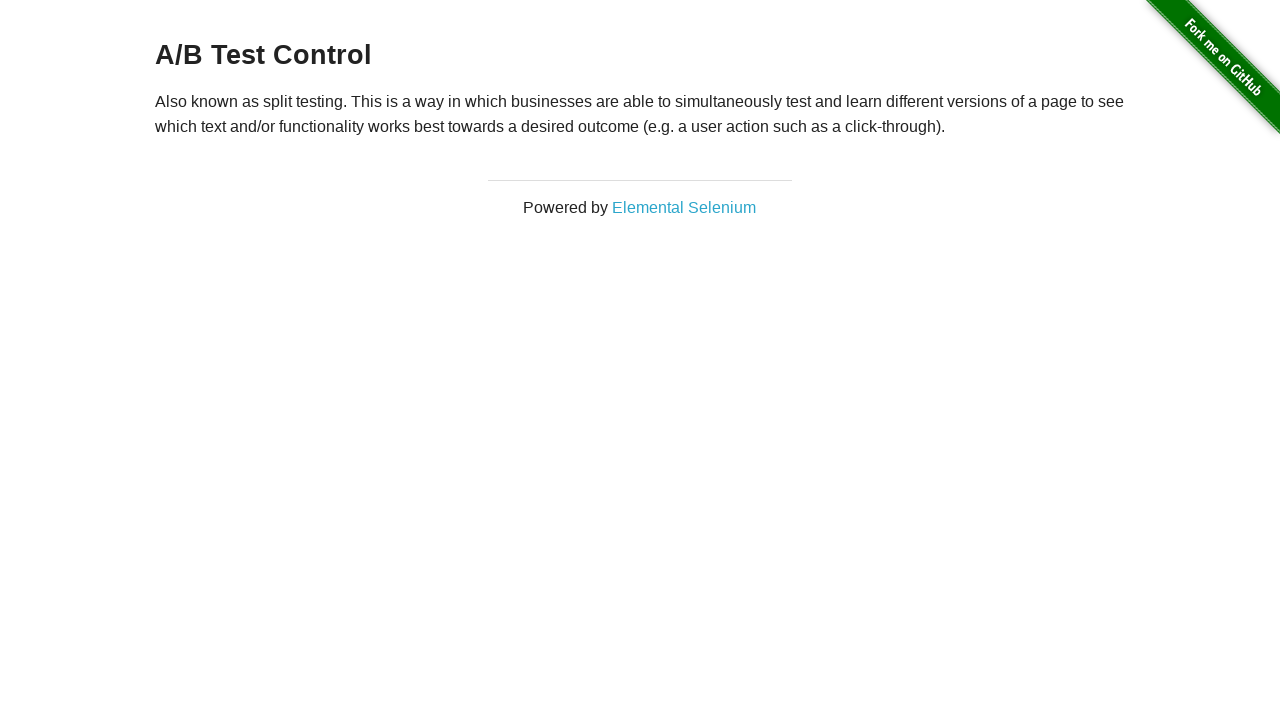

Located h3 heading element
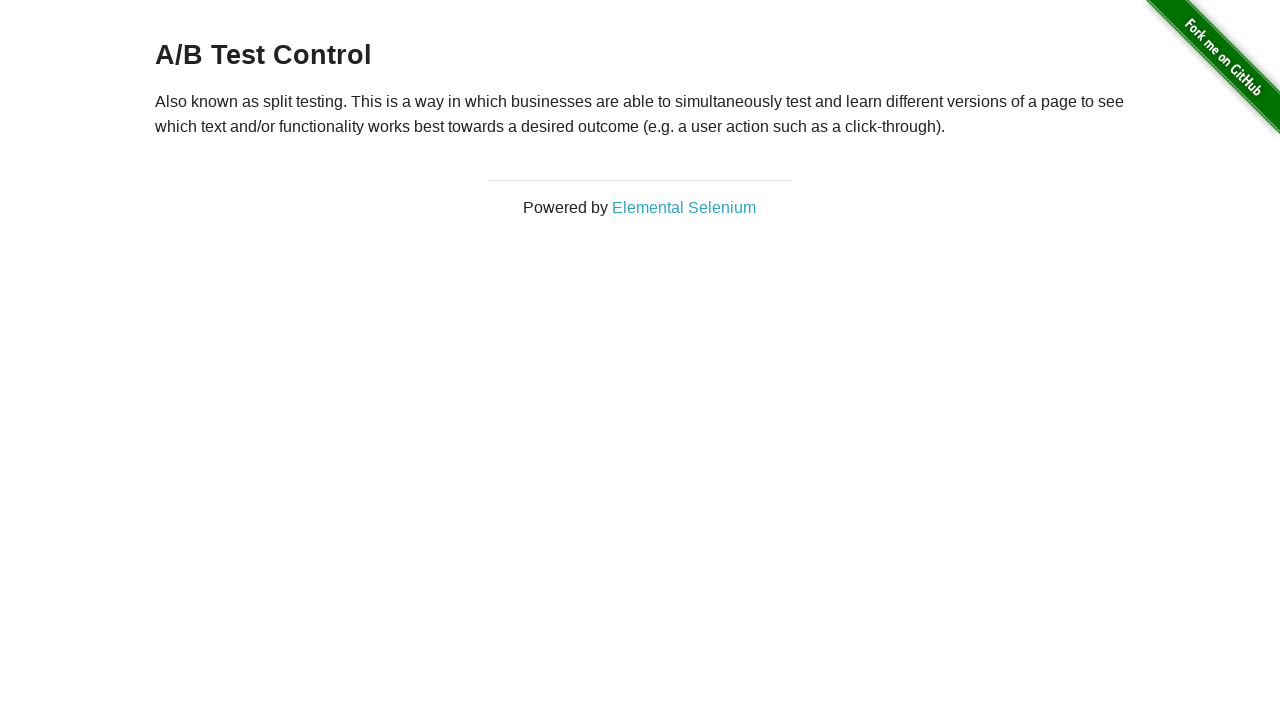

Retrieved heading text content
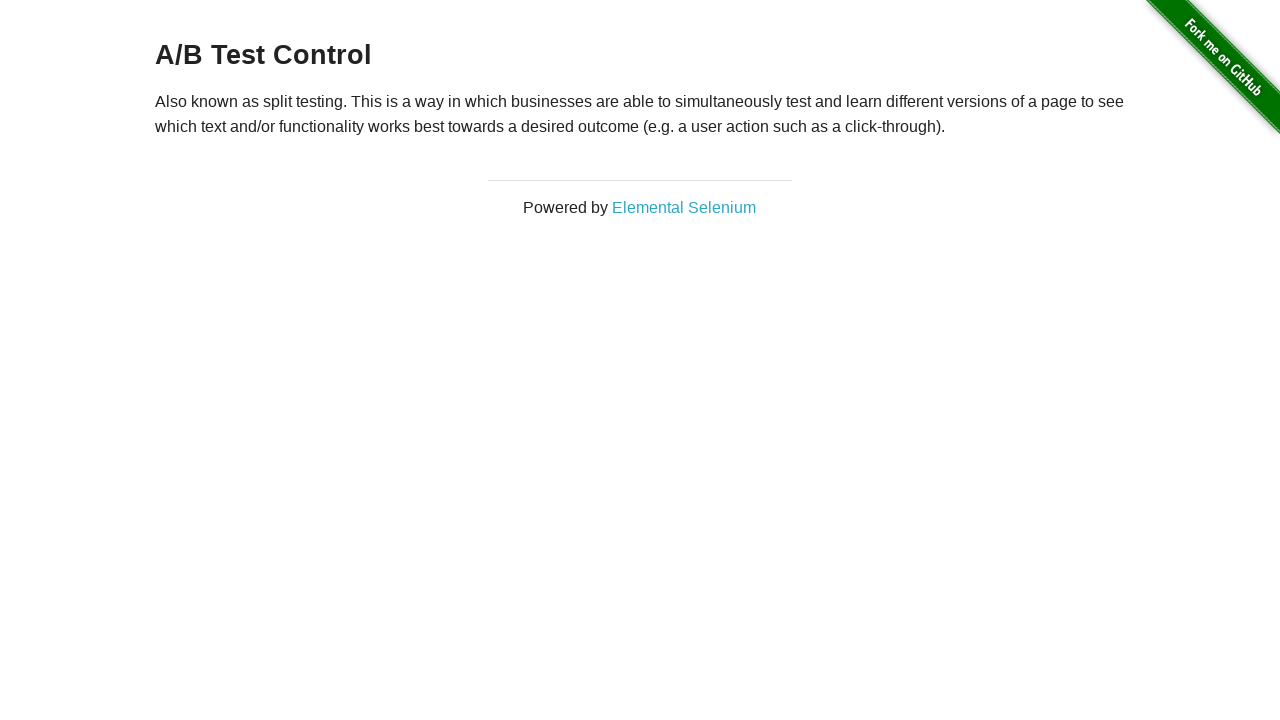

Verified initial heading starts with 'A/B Test'
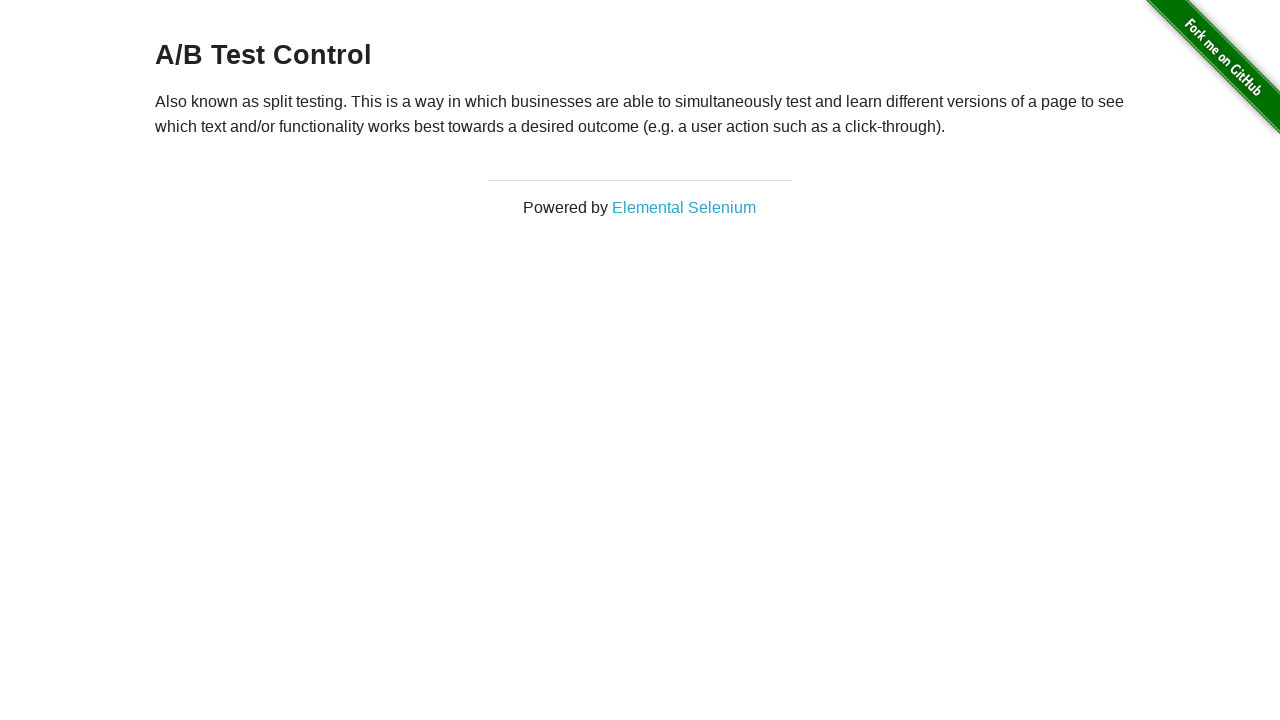

Added optimizelyOptOut cookie with value 'true'
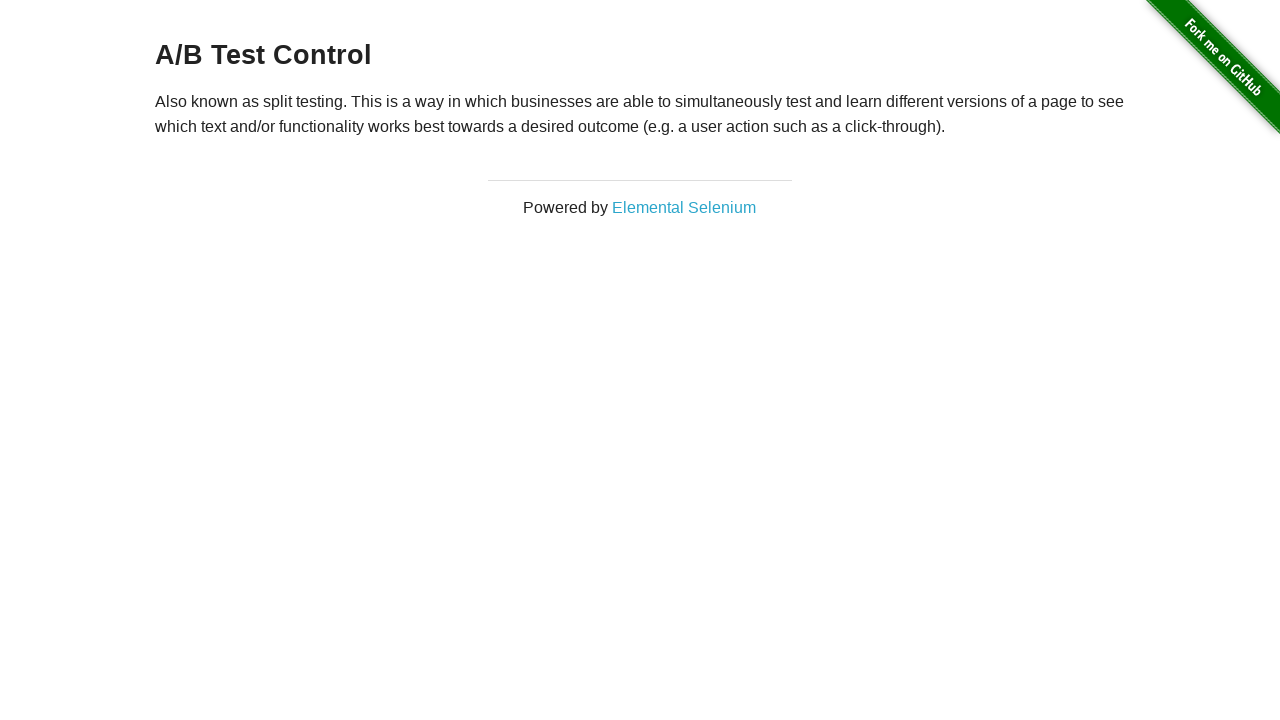

Reloaded the page after adding opt-out cookie
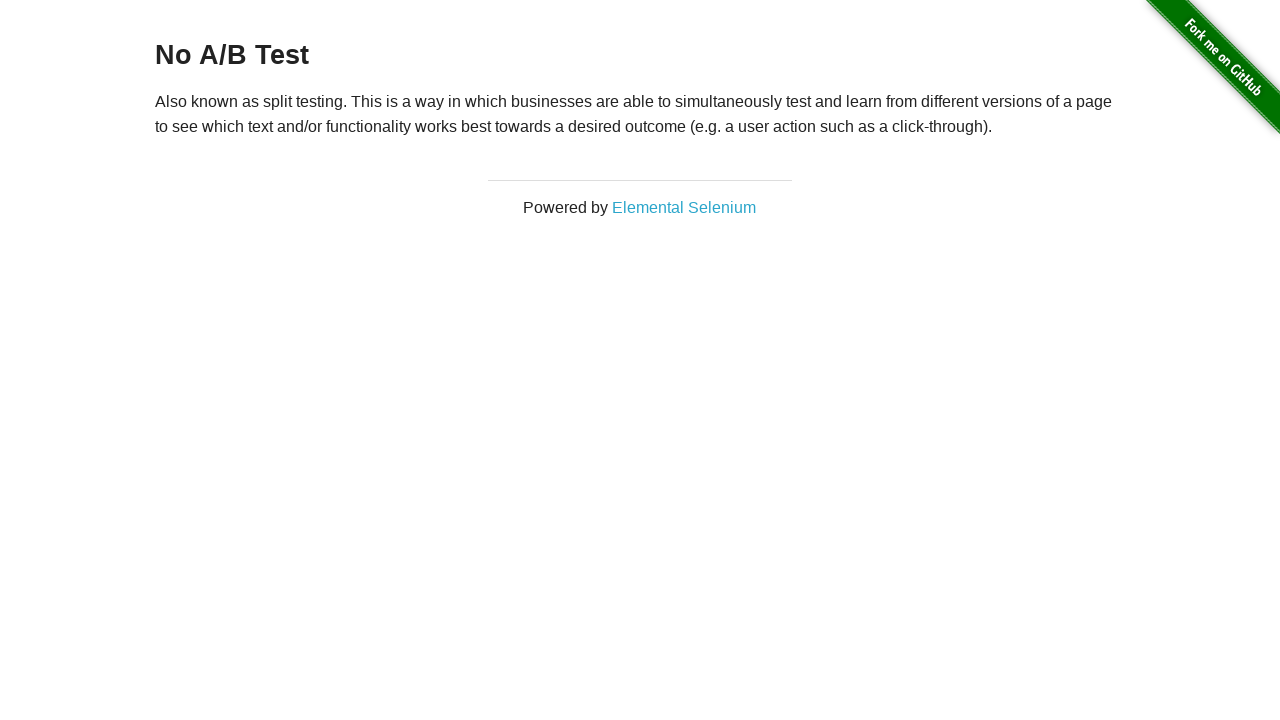

Retrieved heading text content after page reload
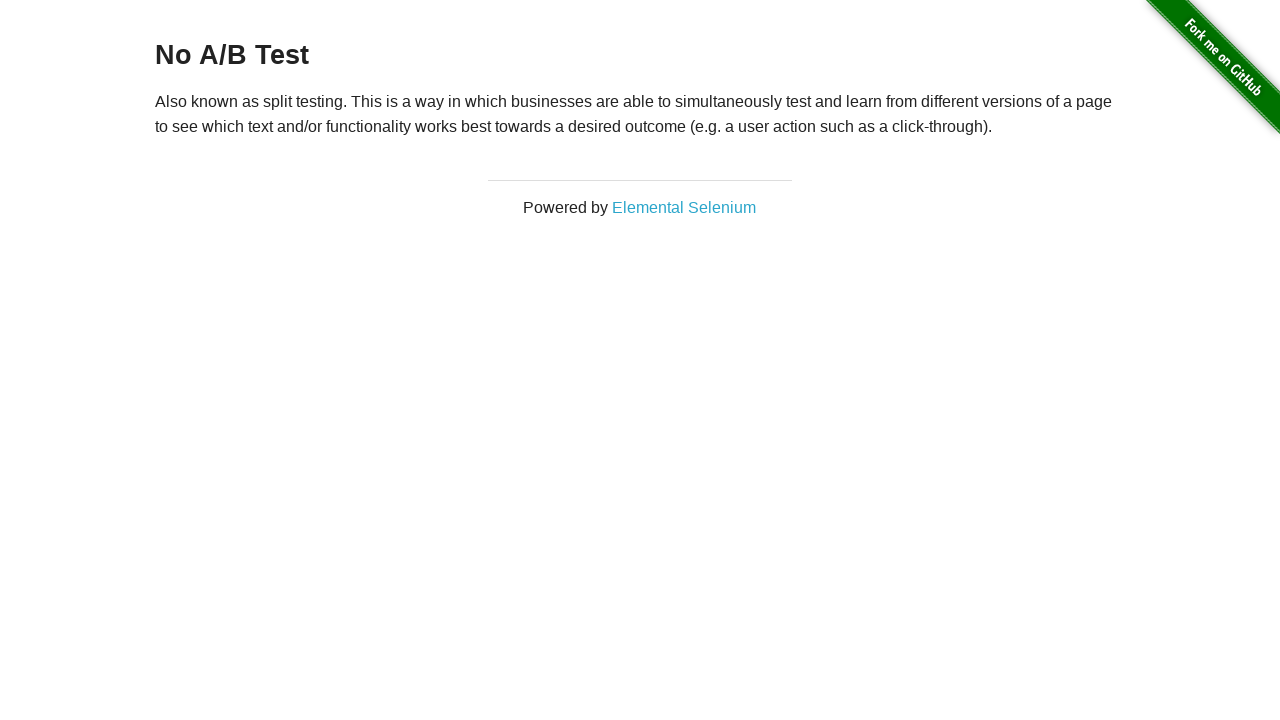

Verified heading now displays 'No A/B Test' confirming opt-out worked
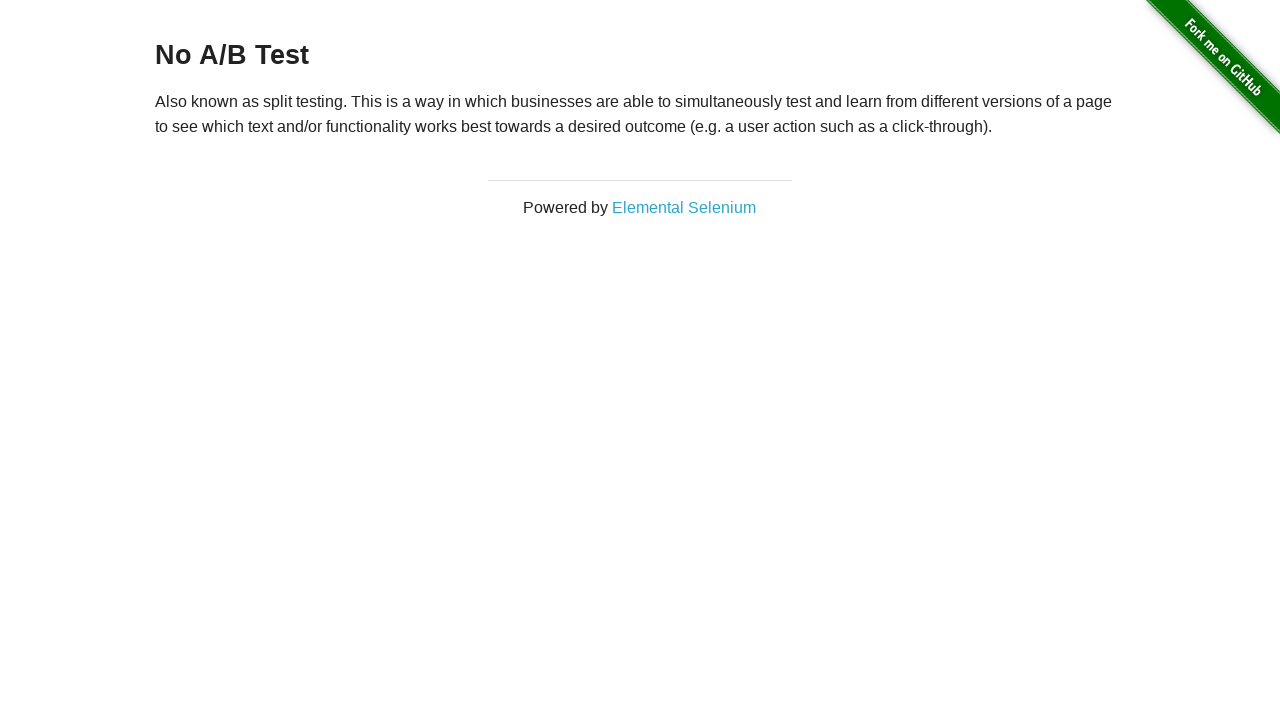

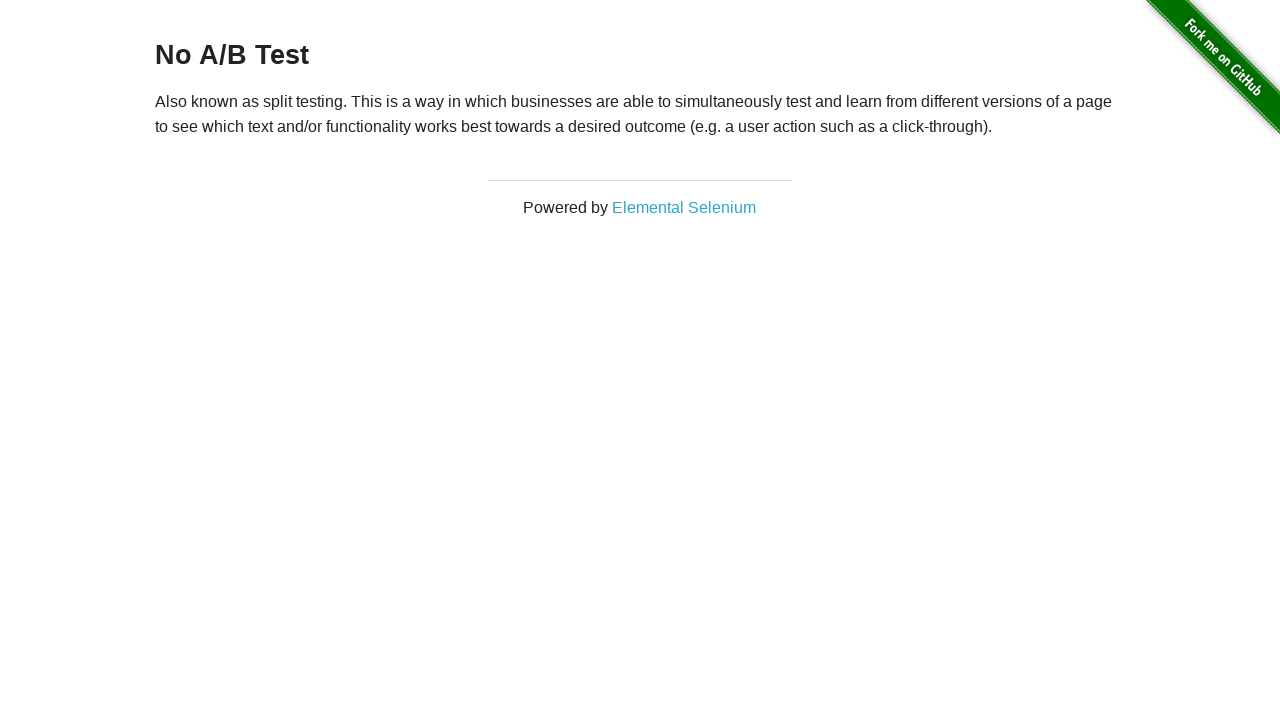